Tests JavaScript alert handling by entering a name, triggering an alert and accepting it, then triggering a confirm dialog and dismissing it.

Starting URL: https://rahulshettyacademy.com/AutomationPractice/

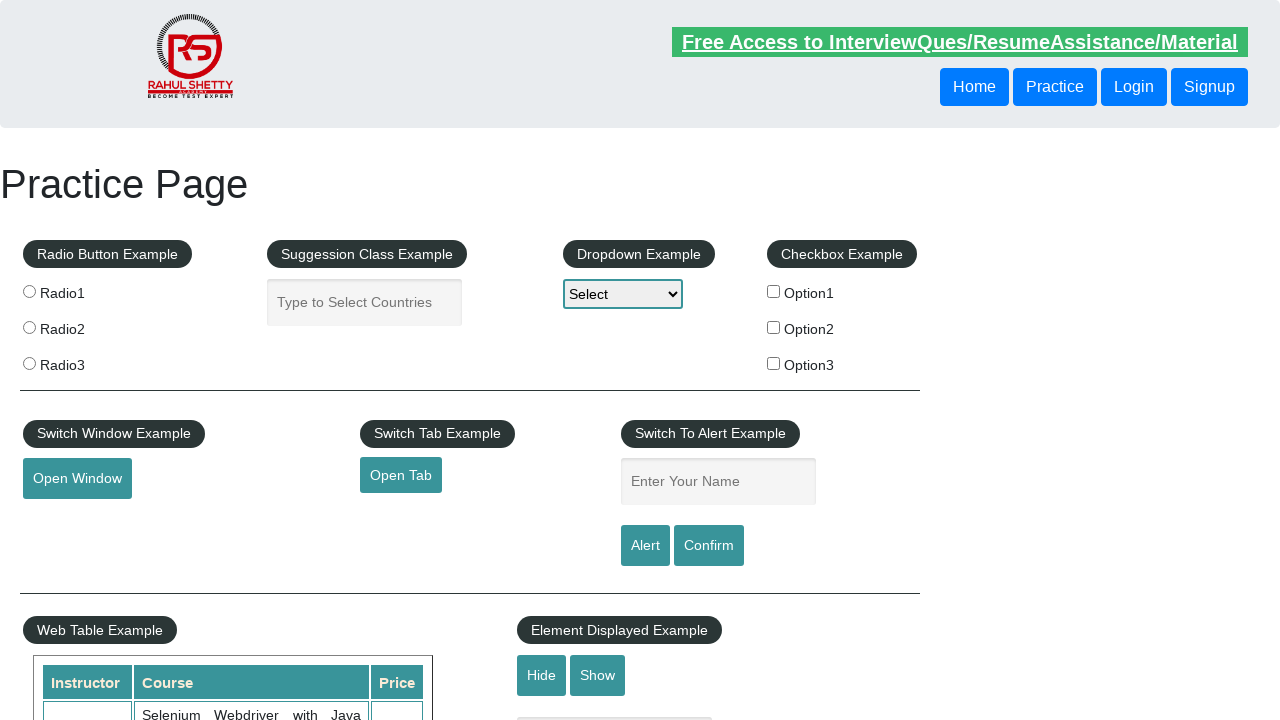

Filled name field with 'Sri' on #name
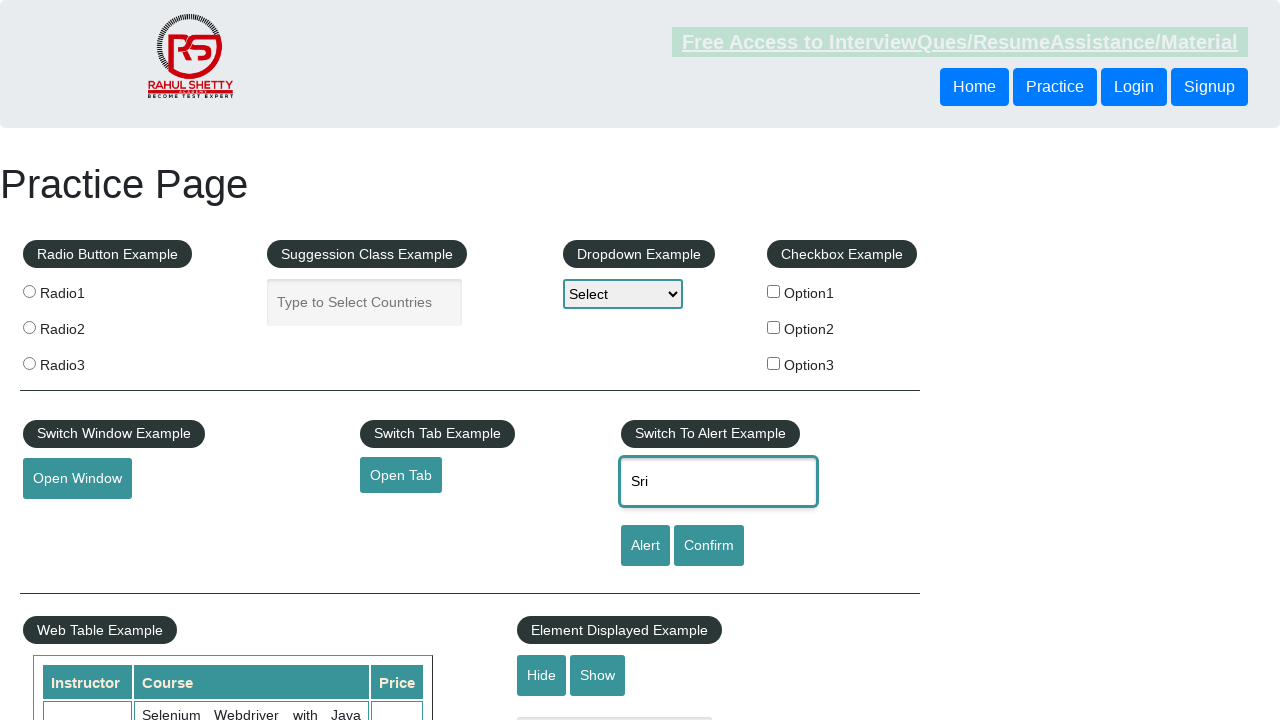

Clicked alert button to trigger JavaScript alert at (645, 546) on #alertbtn
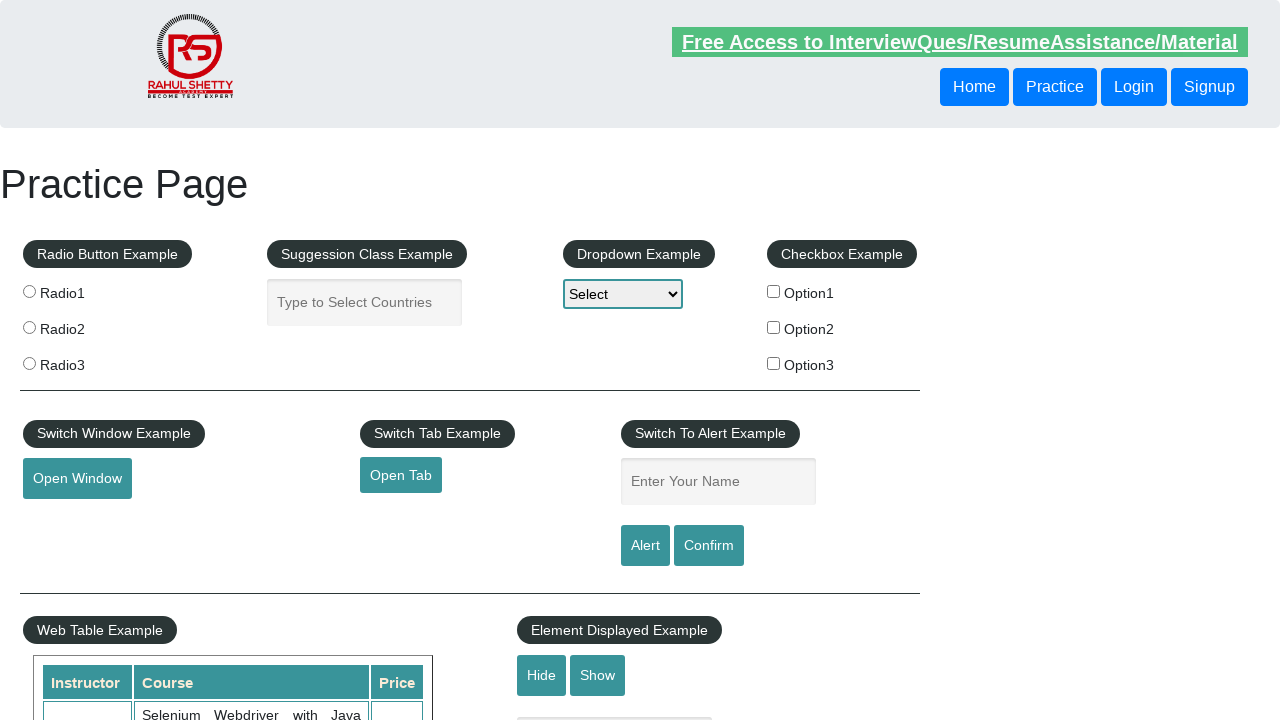

Set up dialog handler to accept alerts
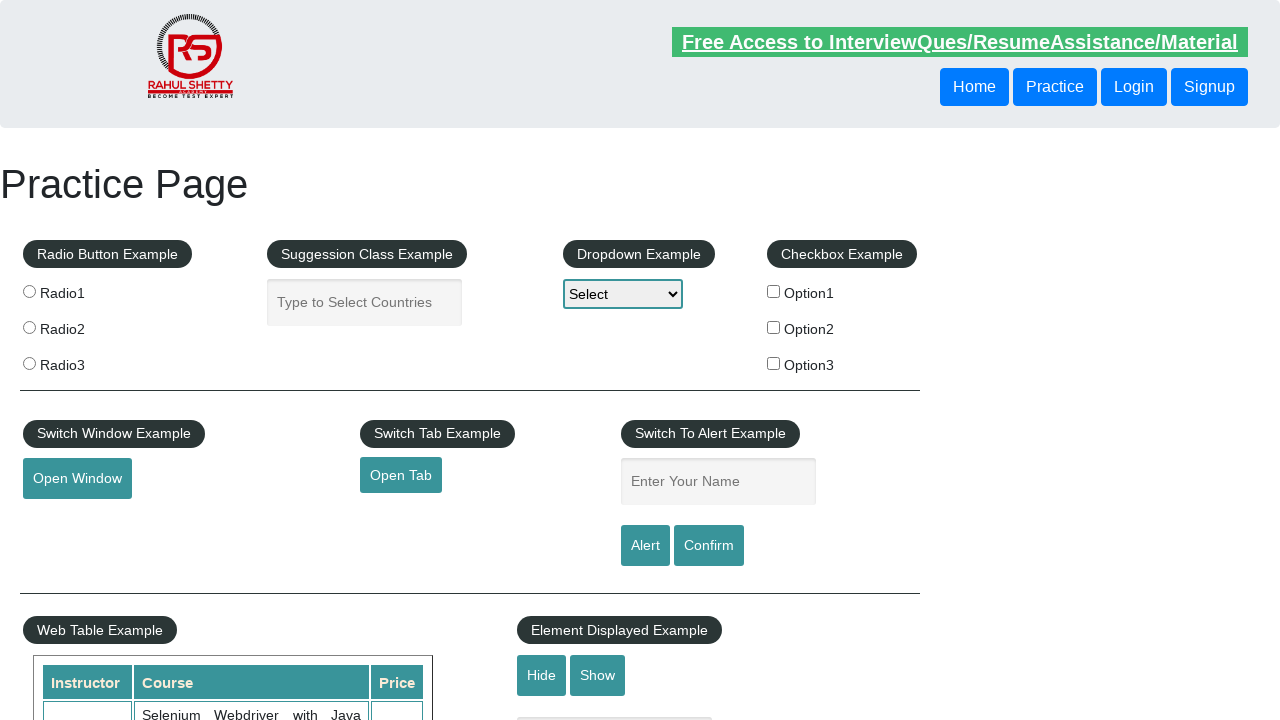

Waited for alert handling to complete
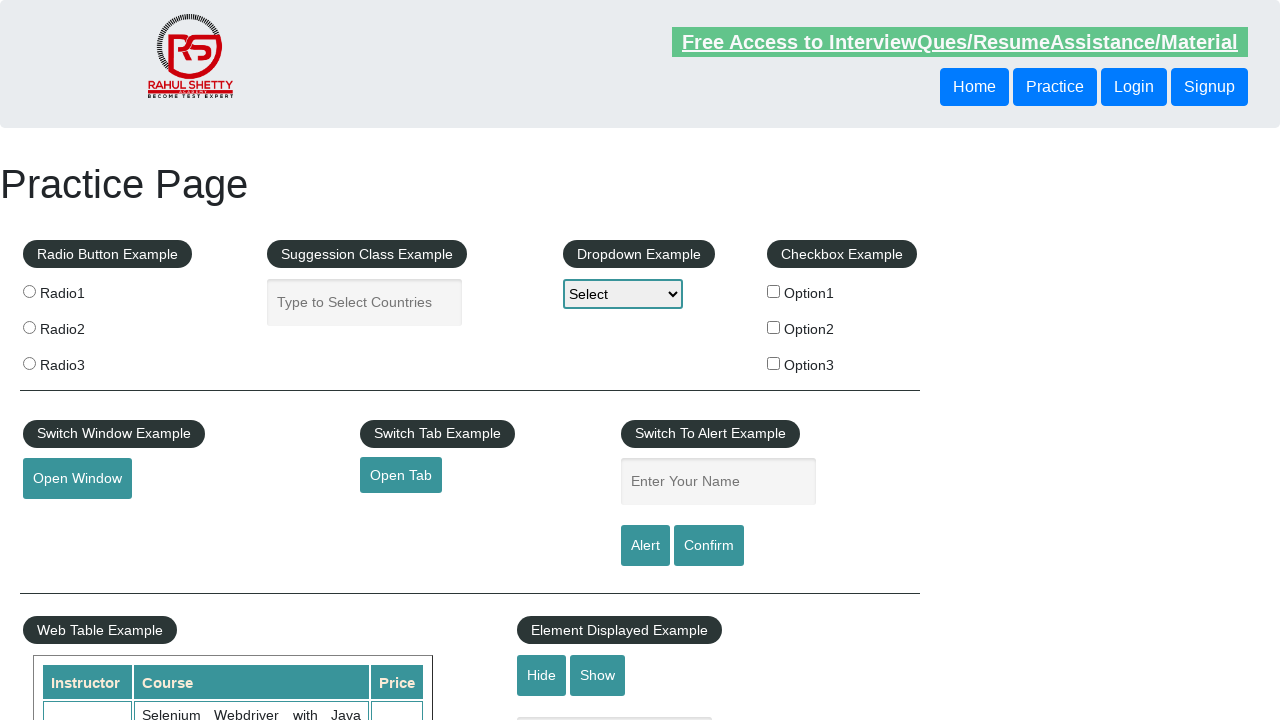

Set up dialog handler to dismiss confirm dialogs
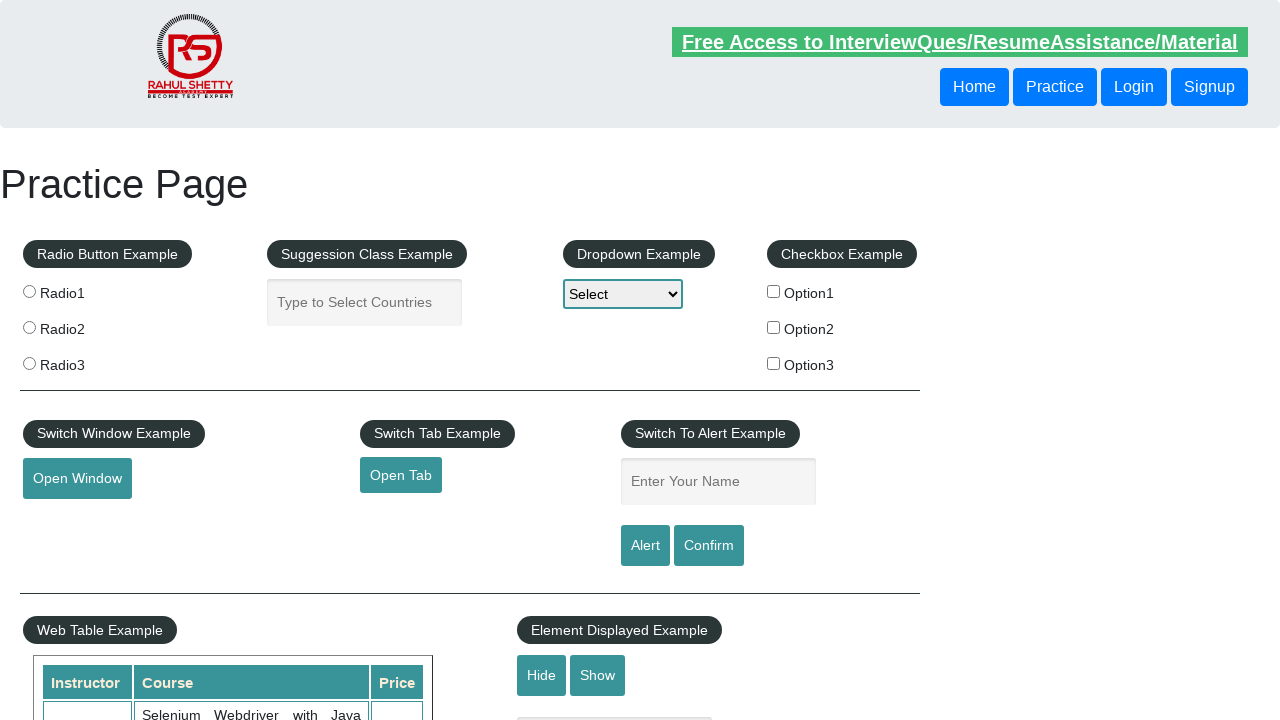

Filled name field with 'Sri' again on #name
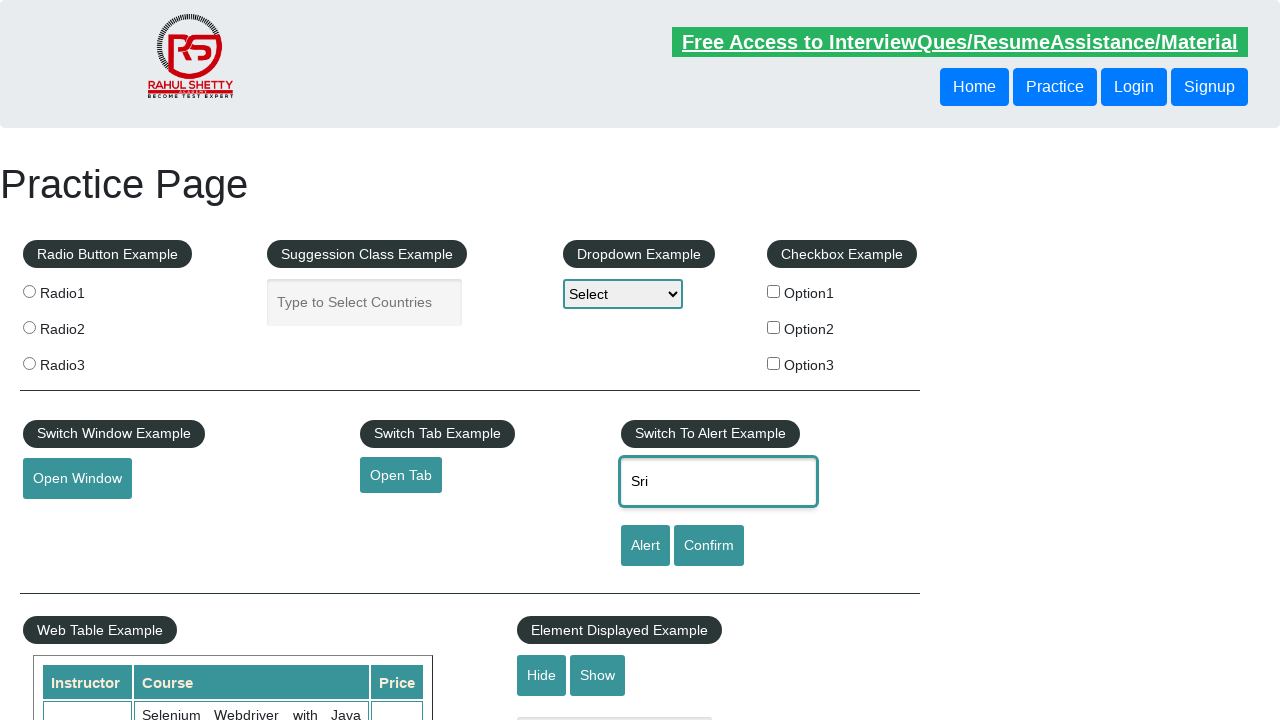

Clicked confirm button to trigger JavaScript confirm dialog at (709, 546) on #confirmbtn
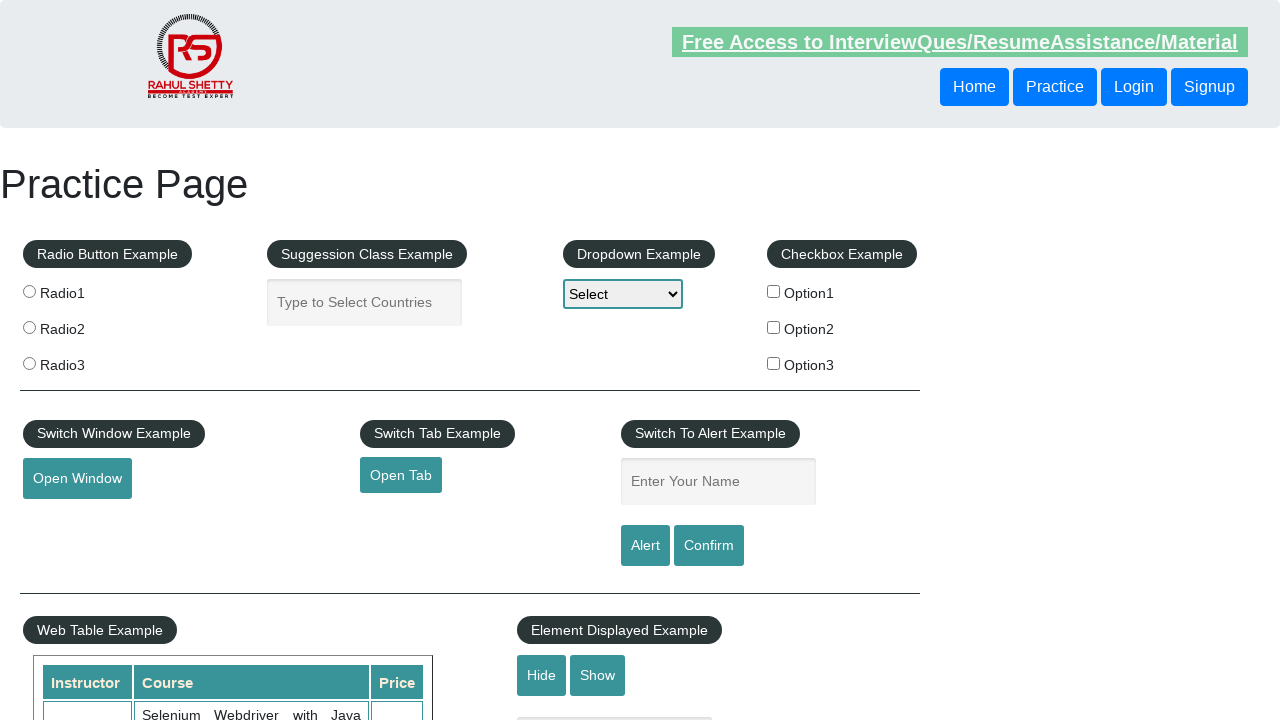

Waited for confirm dialog handling to complete
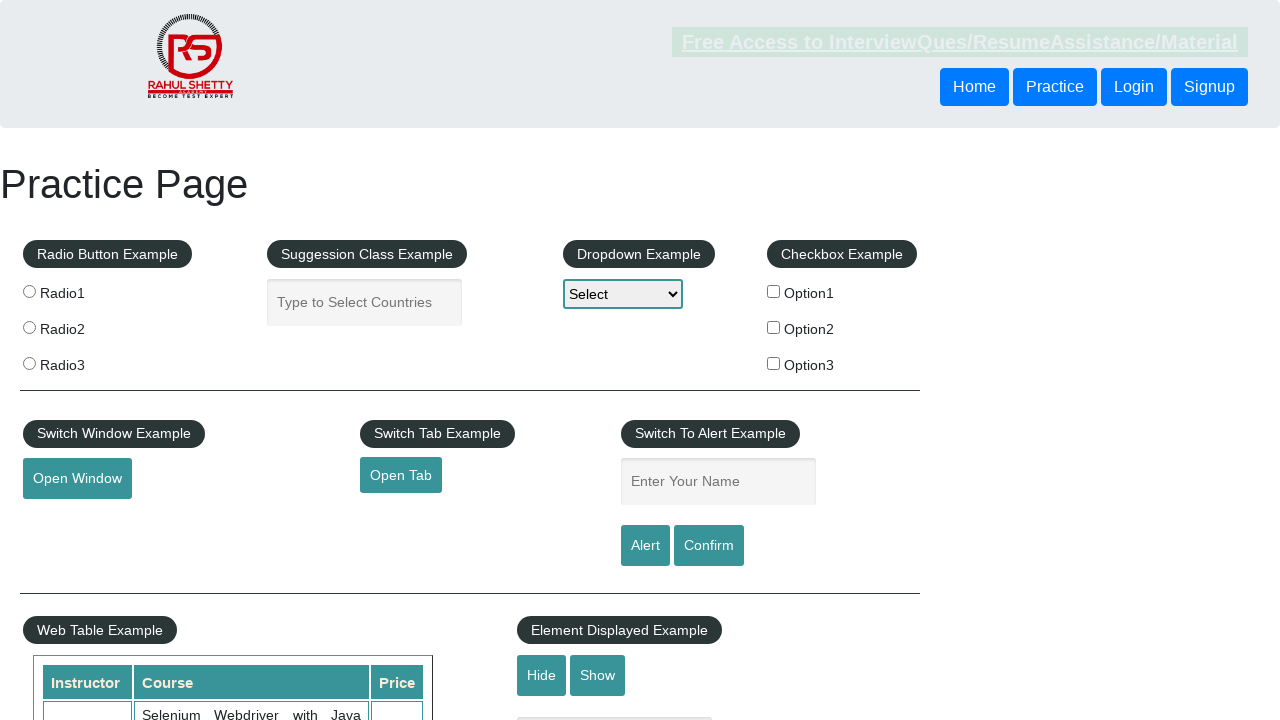

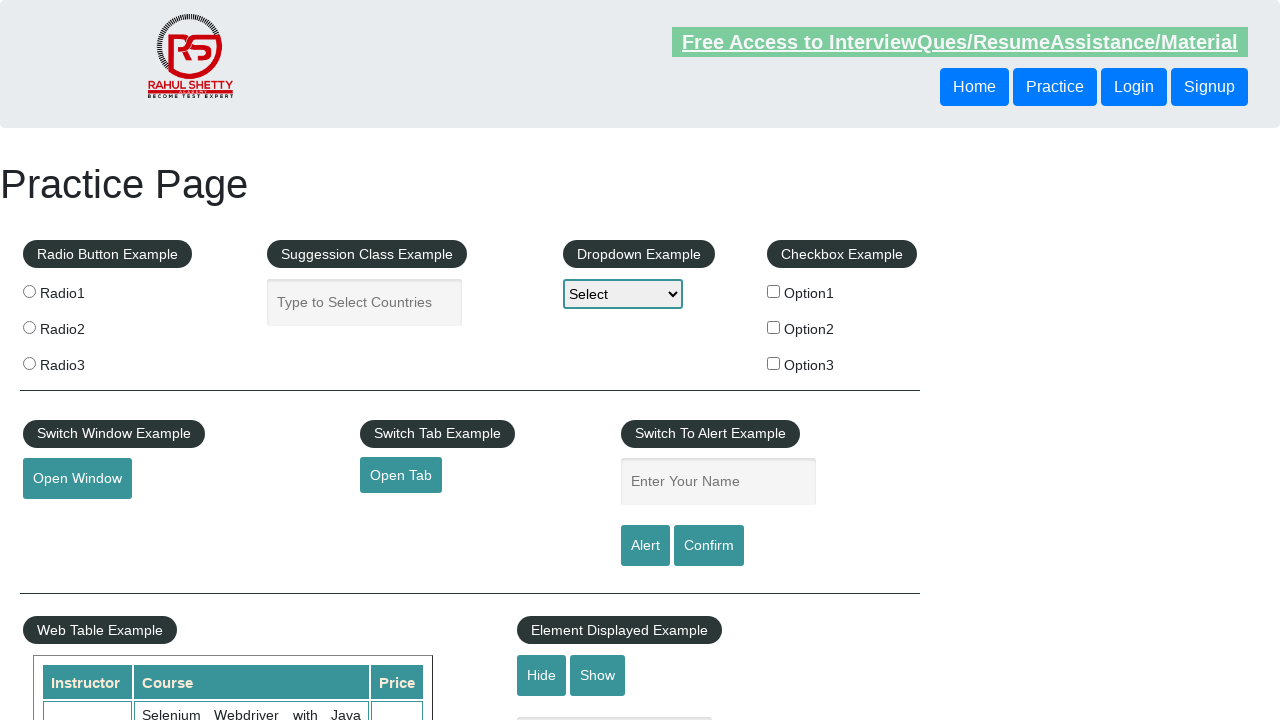